Tests browser page zoom functionality by setting the page zoom to 50% using JavaScript execution, then verifies that a specific element ('Getting Started' heading) is visible within the viewport.

Starting URL: https://www.selenium.dev/

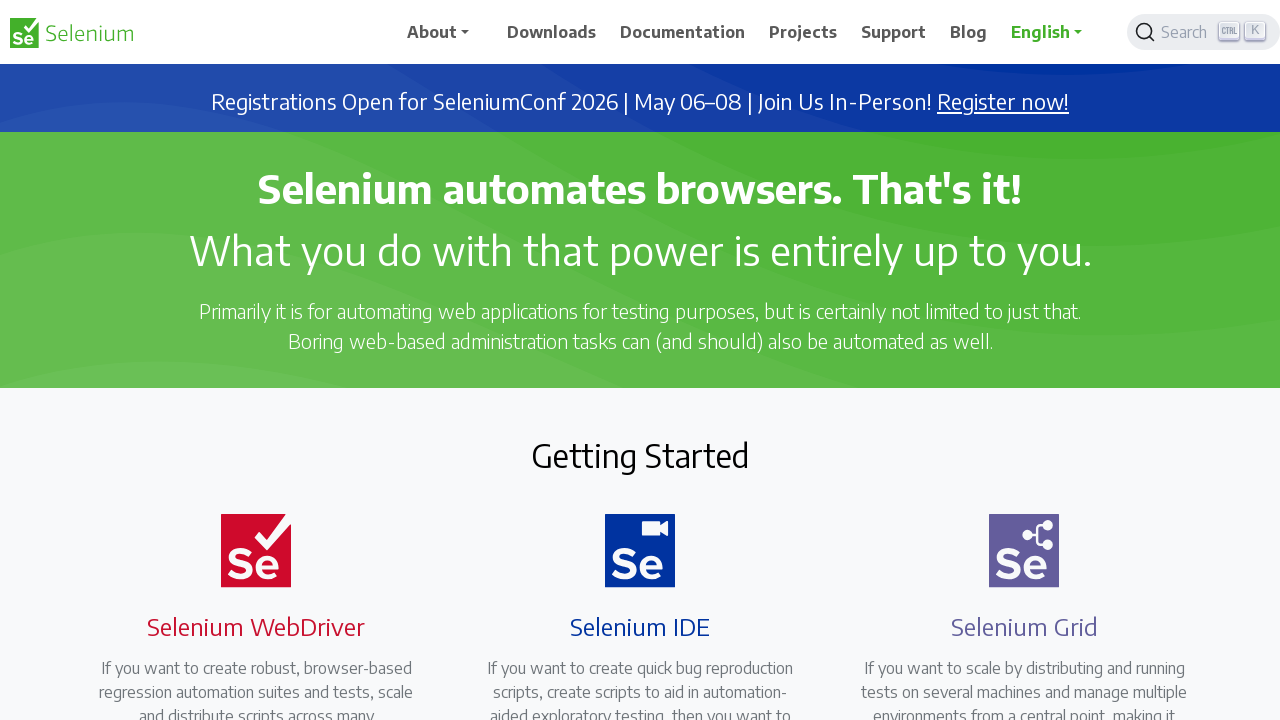

Set page zoom to 50% using JavaScript
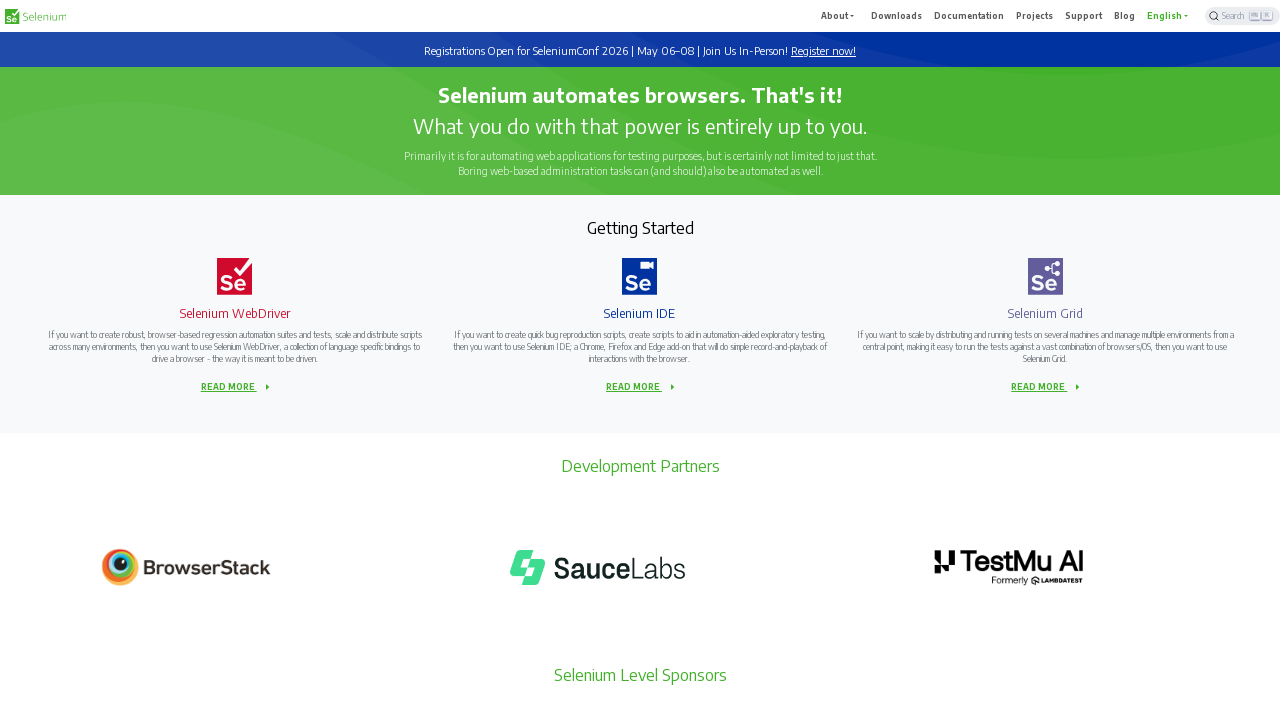

Waited for 'Getting Started' heading to be visible
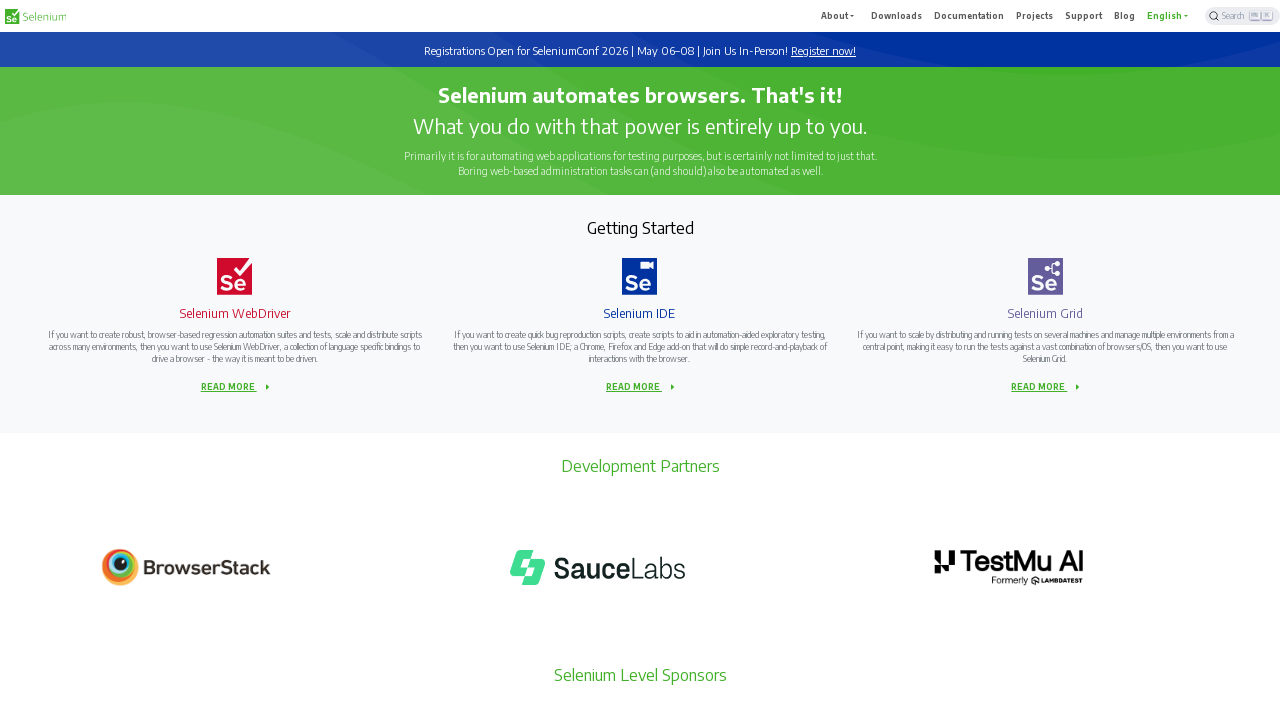

Located the 'Getting Started' heading element
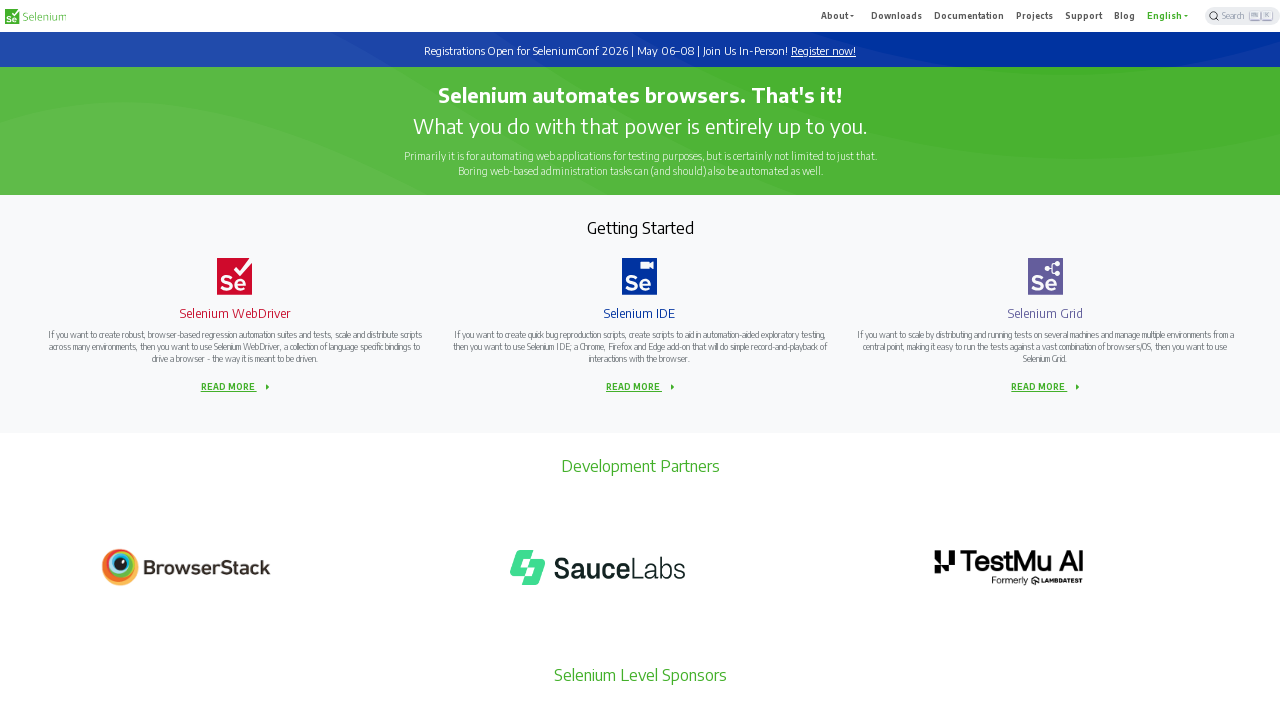

Checked if 'Getting Started' element is visible in viewport
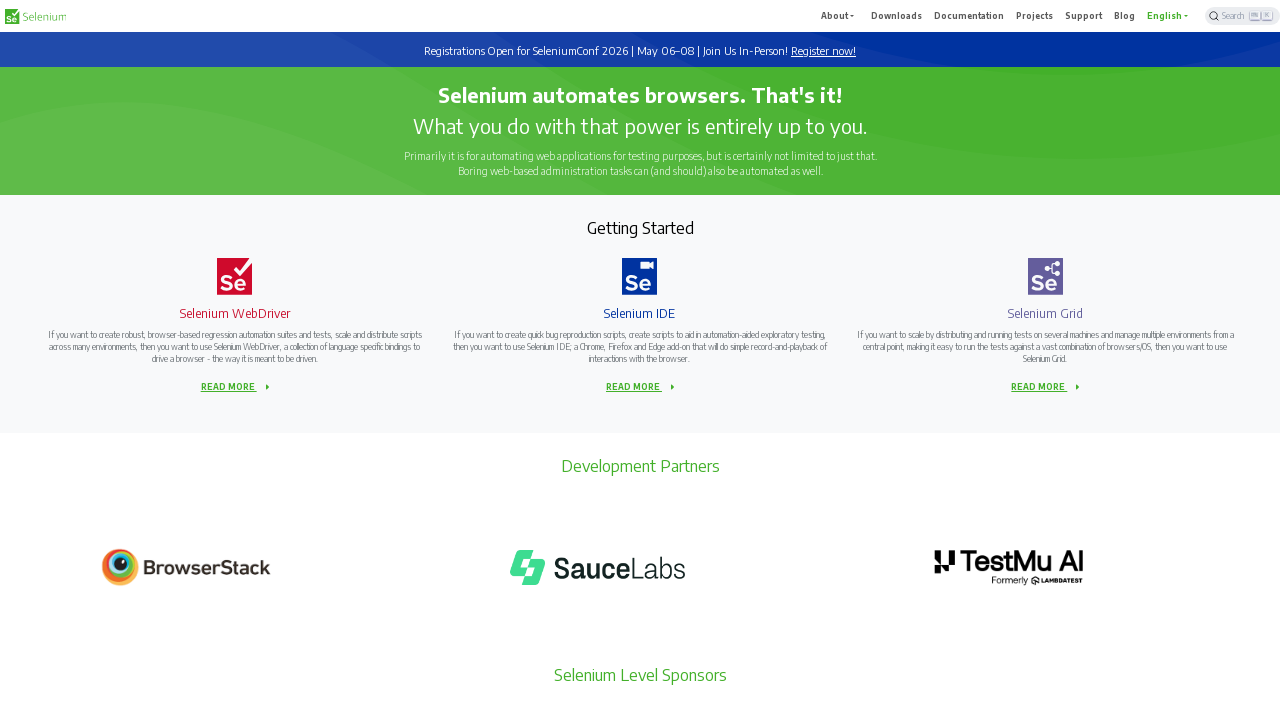

Assertion passed: 'Getting Started' element is visible in viewport after 50% zoom
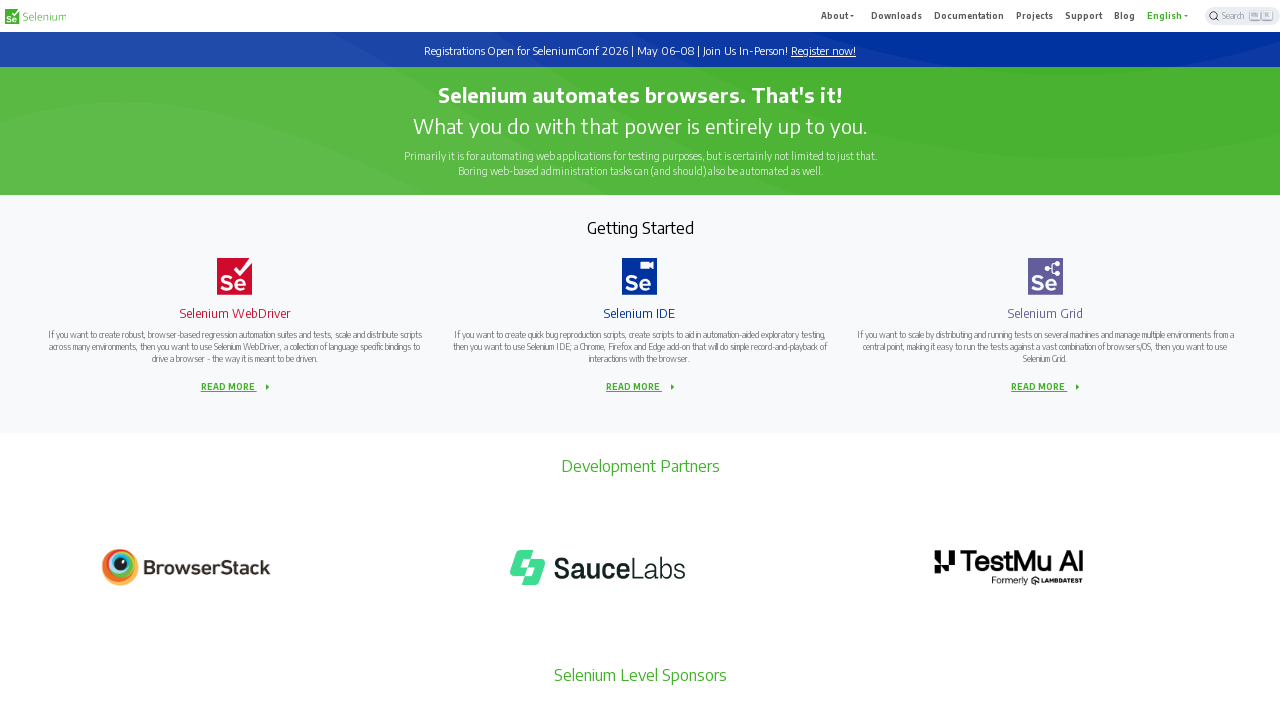

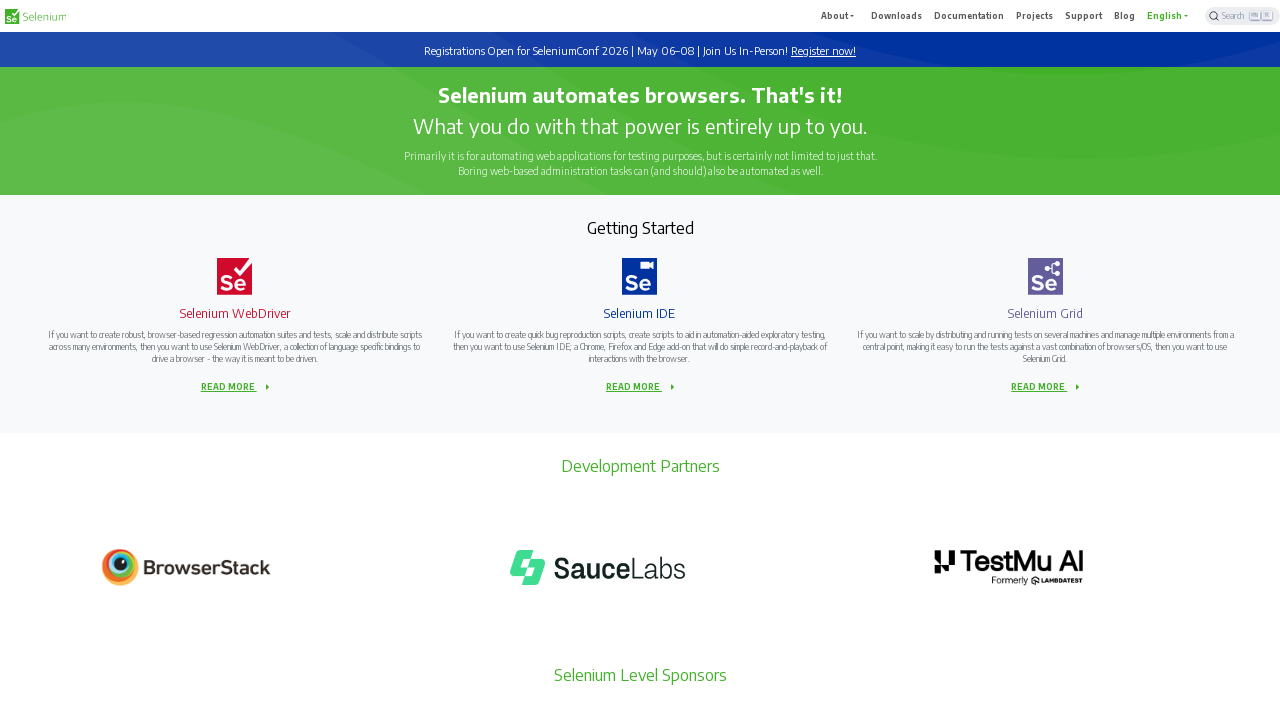